Tests dynamic element loading by clicking the adder button and waiting for the box element to appear

Starting URL: https://www.selenium.dev/selenium/web/dynamic.html

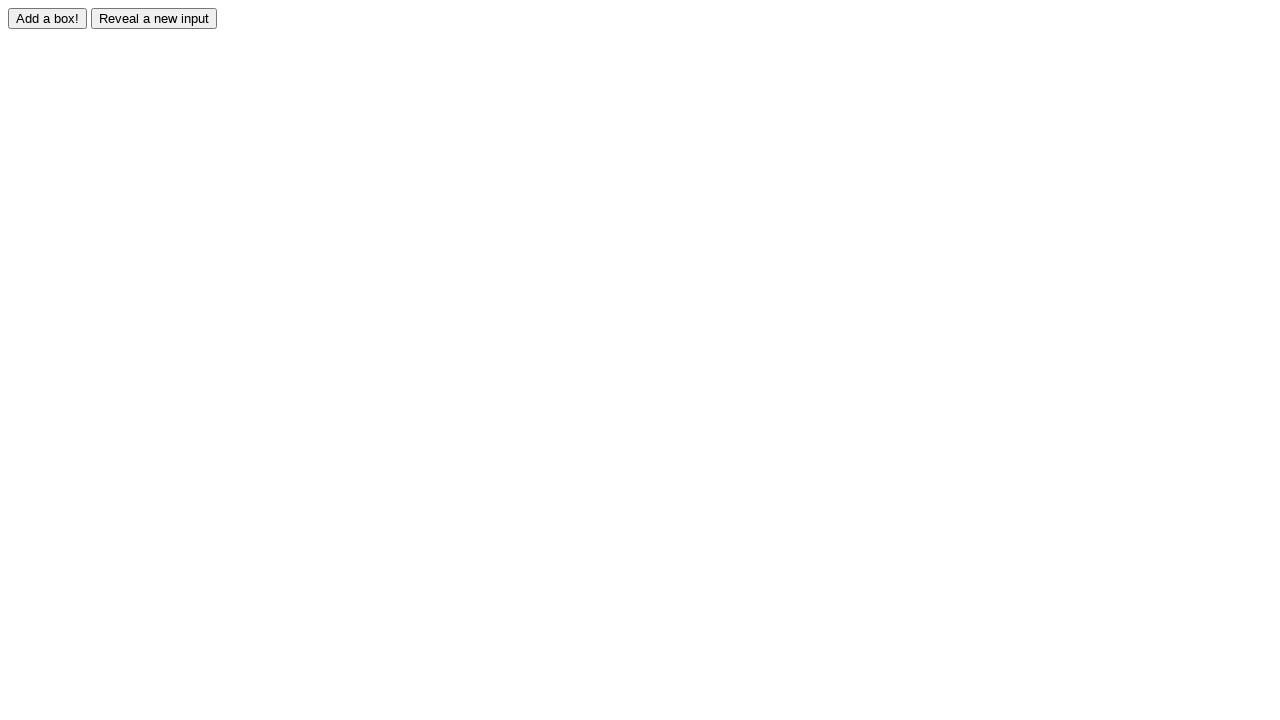

Clicked the adder button to trigger dynamic element loading at (48, 18) on input#adder
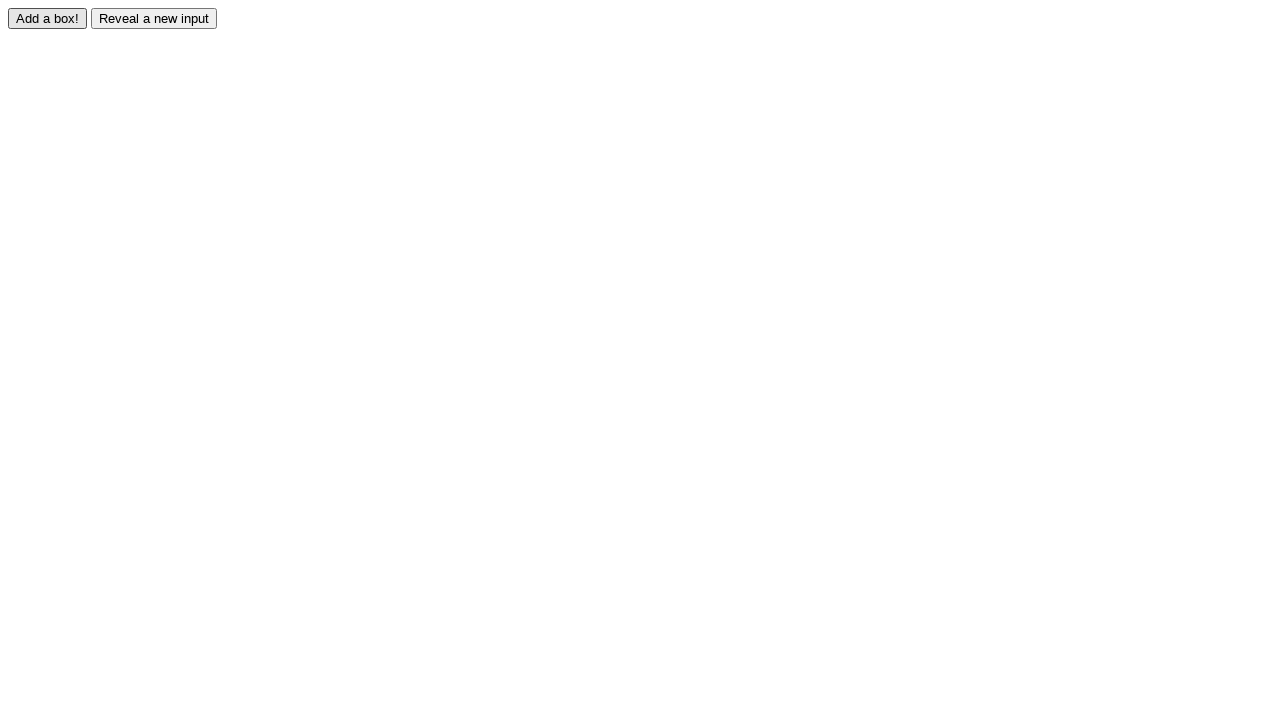

Waited for dynamically added box element to appear
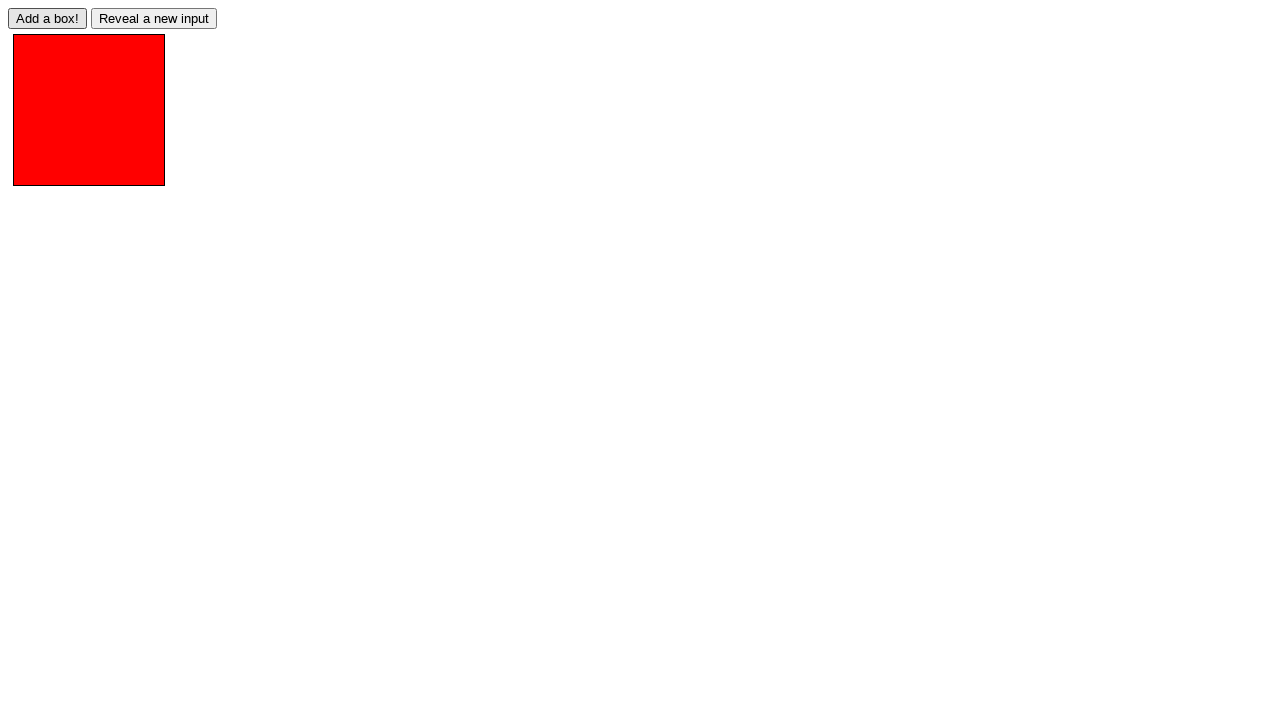

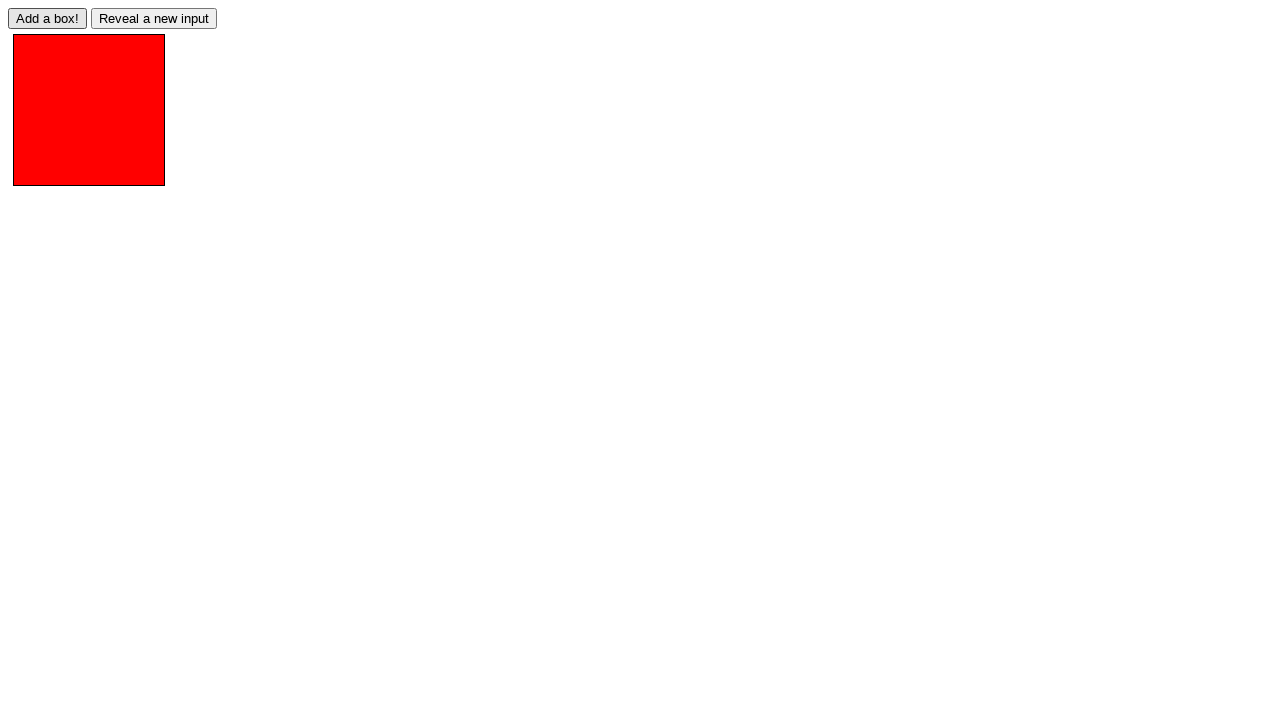